Tests clicking an adder button and finding a dynamically added element with implicit waiting

Starting URL: https://www.selenium.dev/selenium/web/dynamic.html

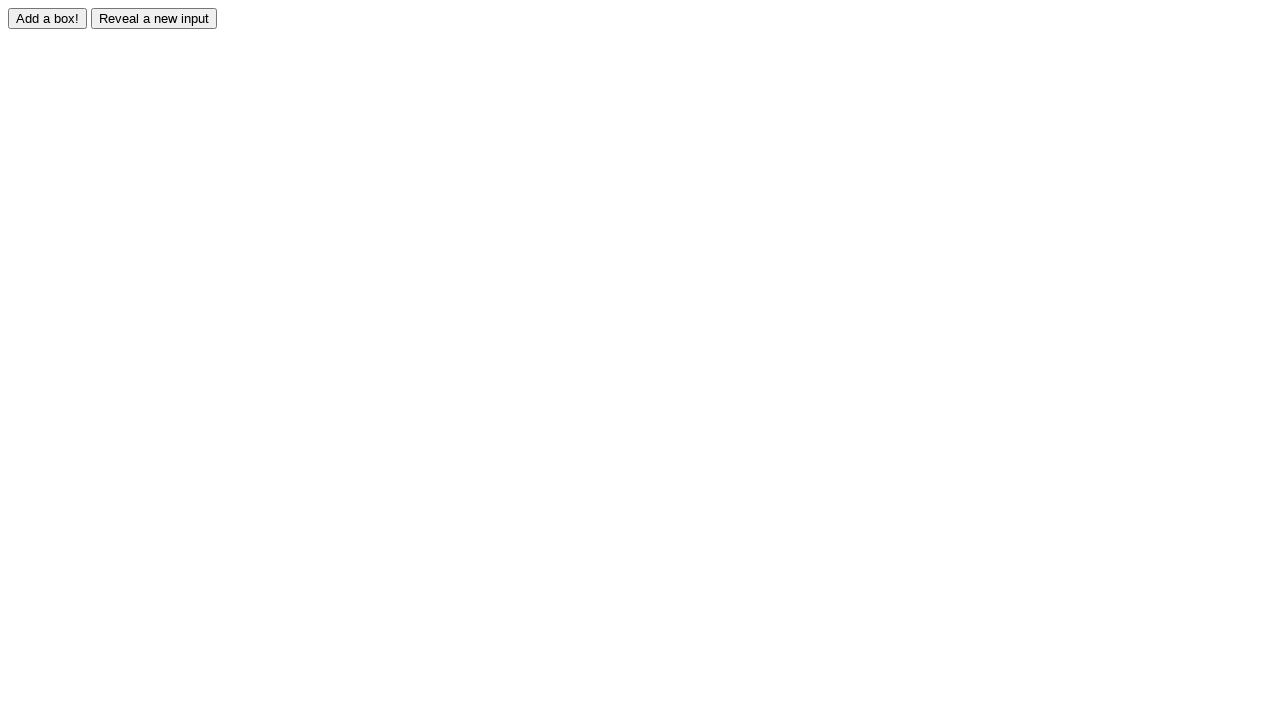

Navigated to dynamic element test page
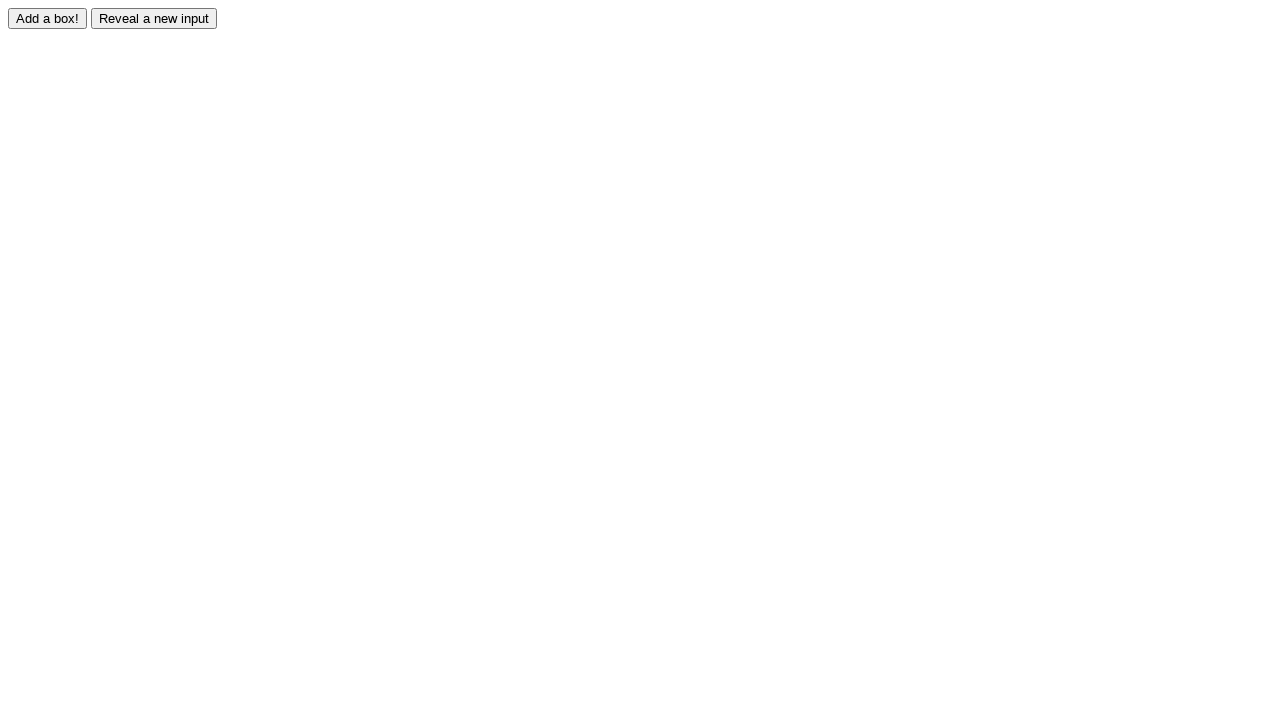

Clicked the adder button at (48, 18) on #adder
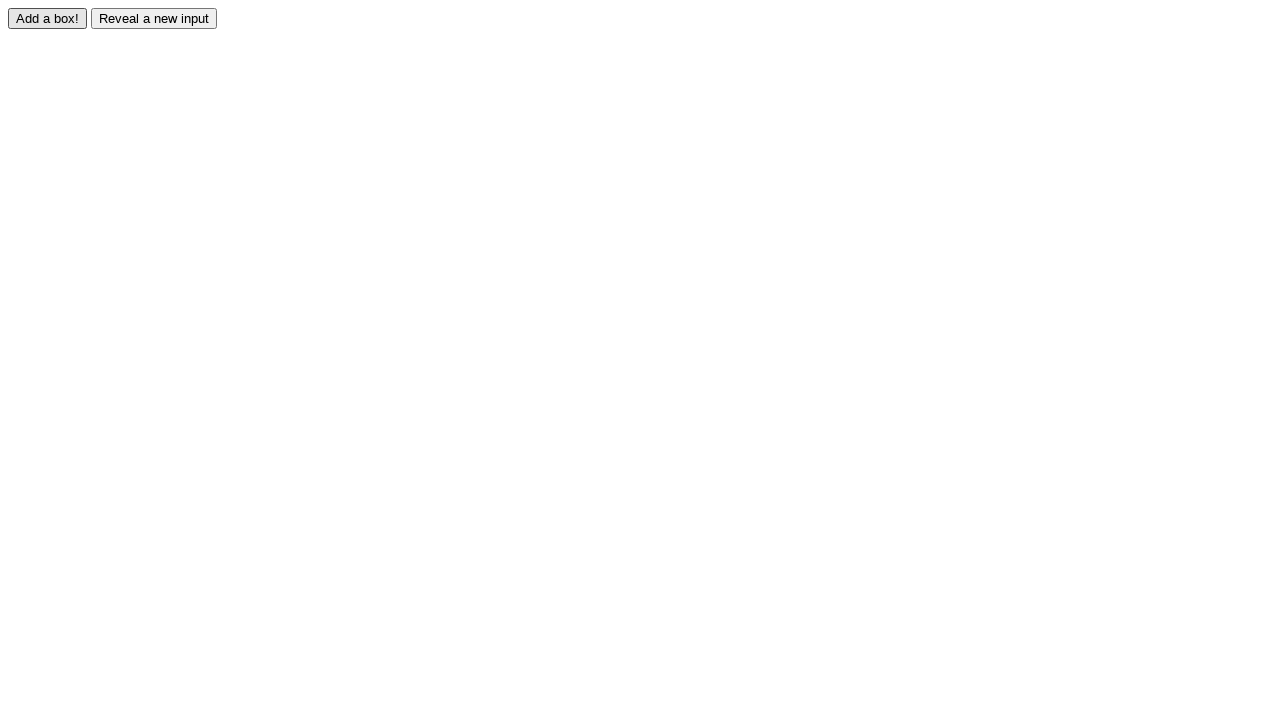

Dynamically added element #box0 appeared
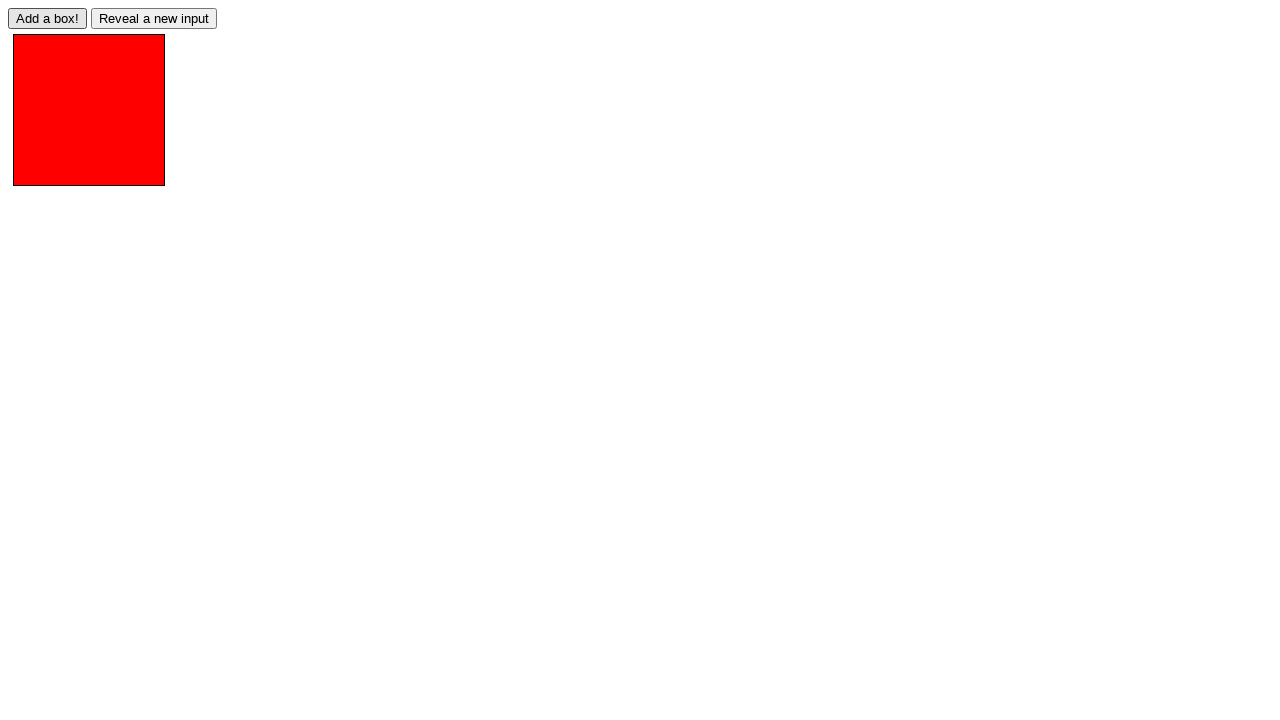

Located the dynamically added box element
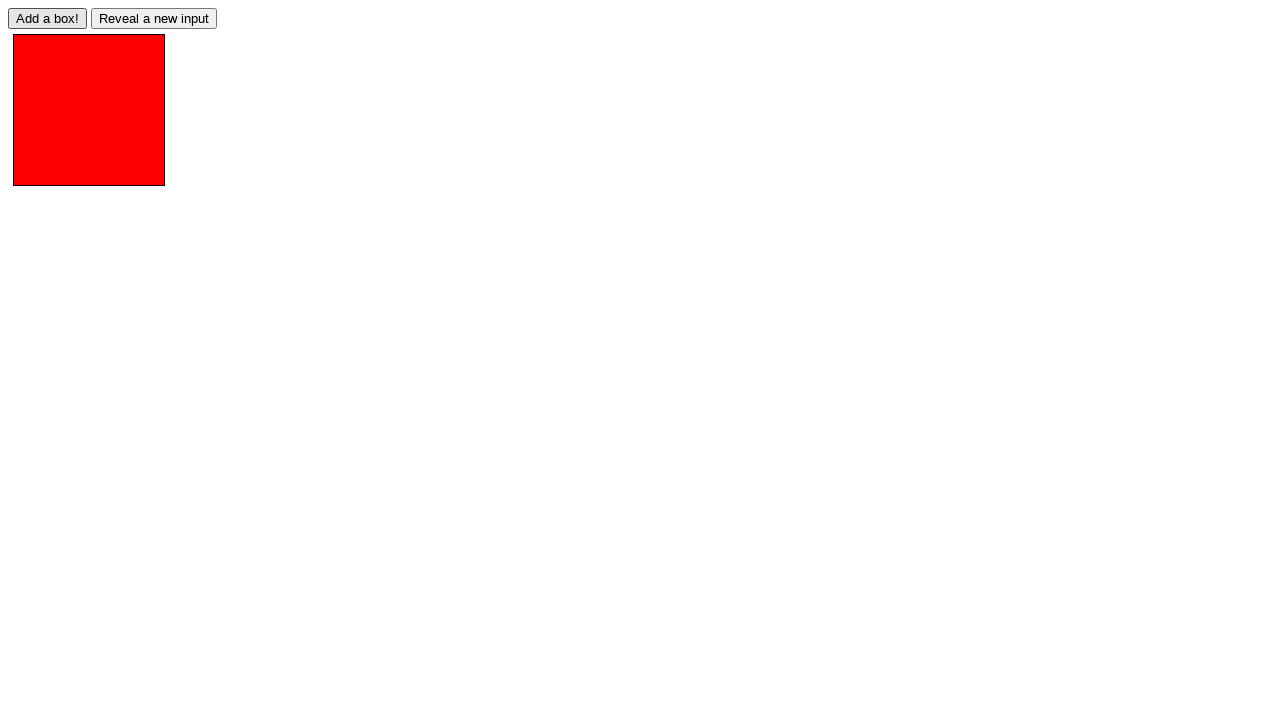

Verified the added box has class 'redbox'
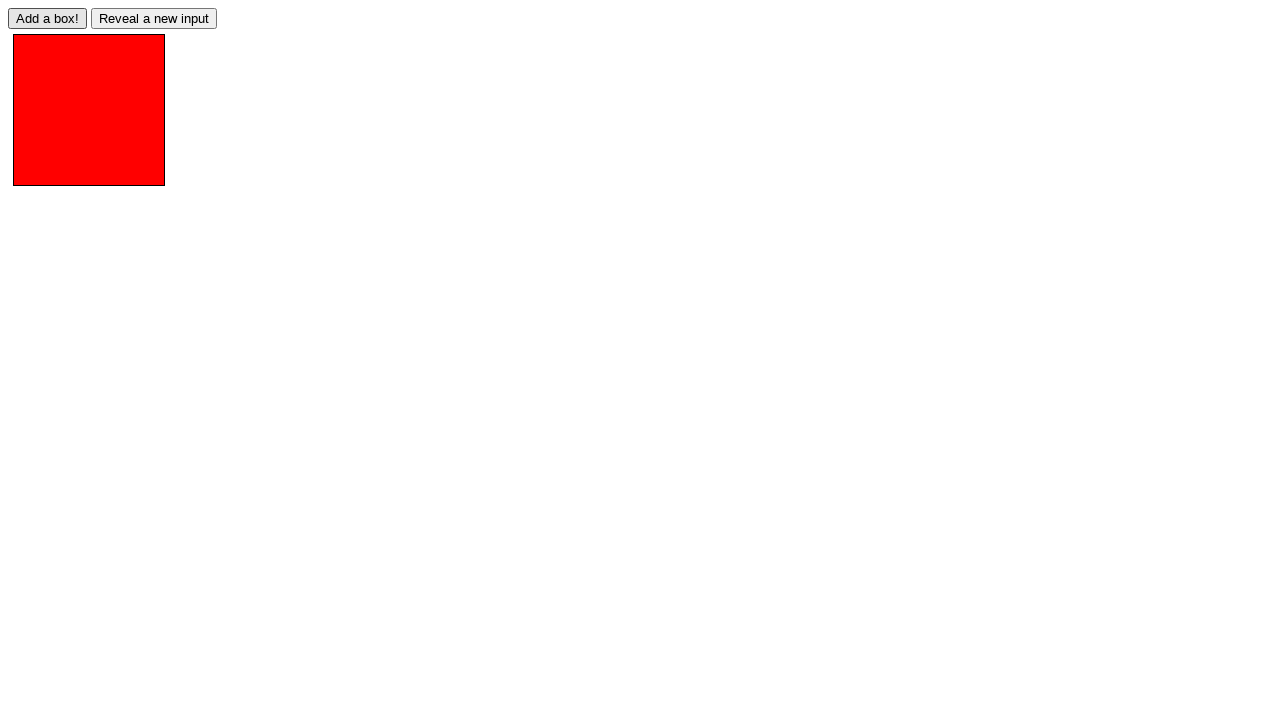

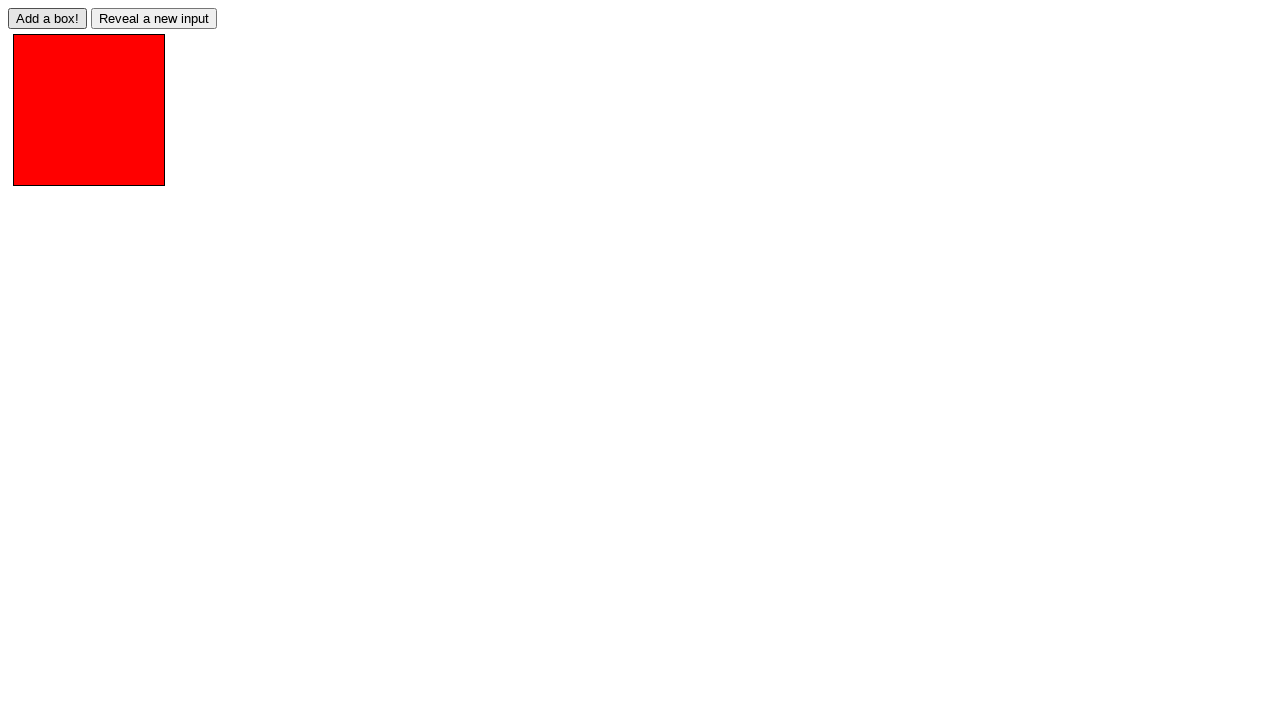